Tests checkbox selection functionality by clicking a button to reveal checkbox options, then selecting Option 1 from the list

Starting URL: https://syntaxprojects.com/synchronization-waits-homework.php

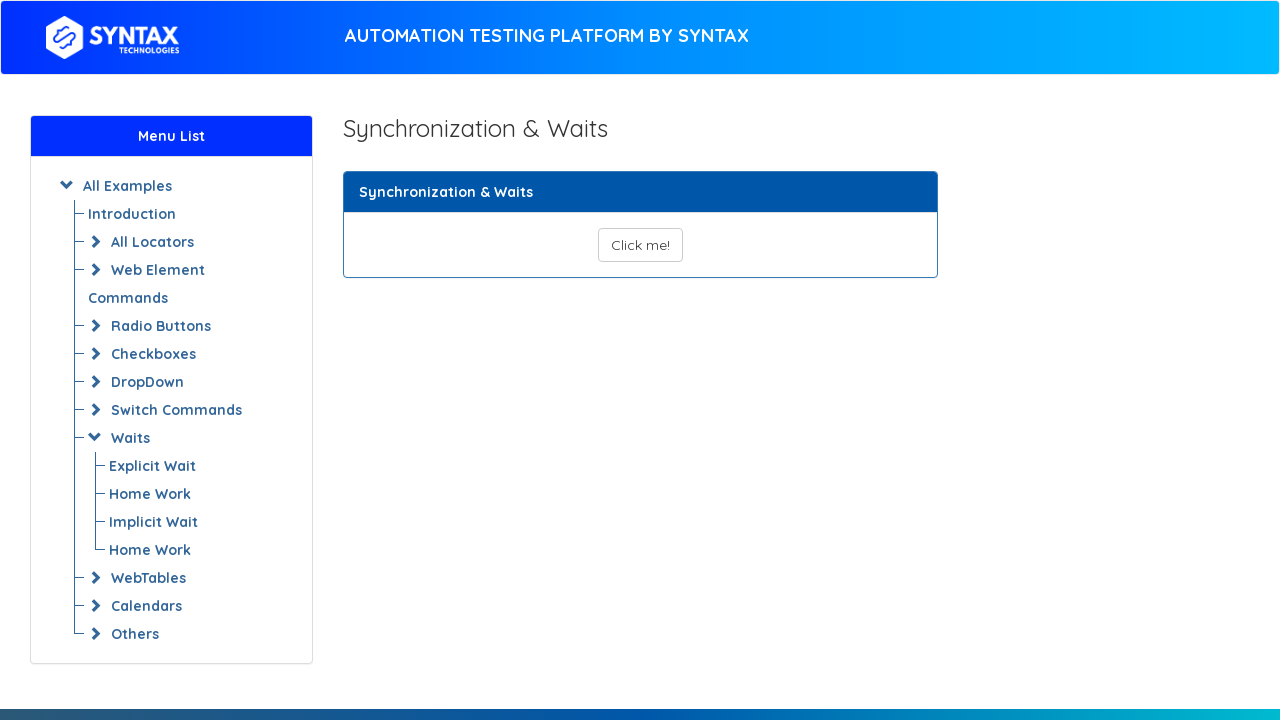

Clicked 'Click me' button to reveal checkbox options at (640, 245) on button#show_text_synchronize_three
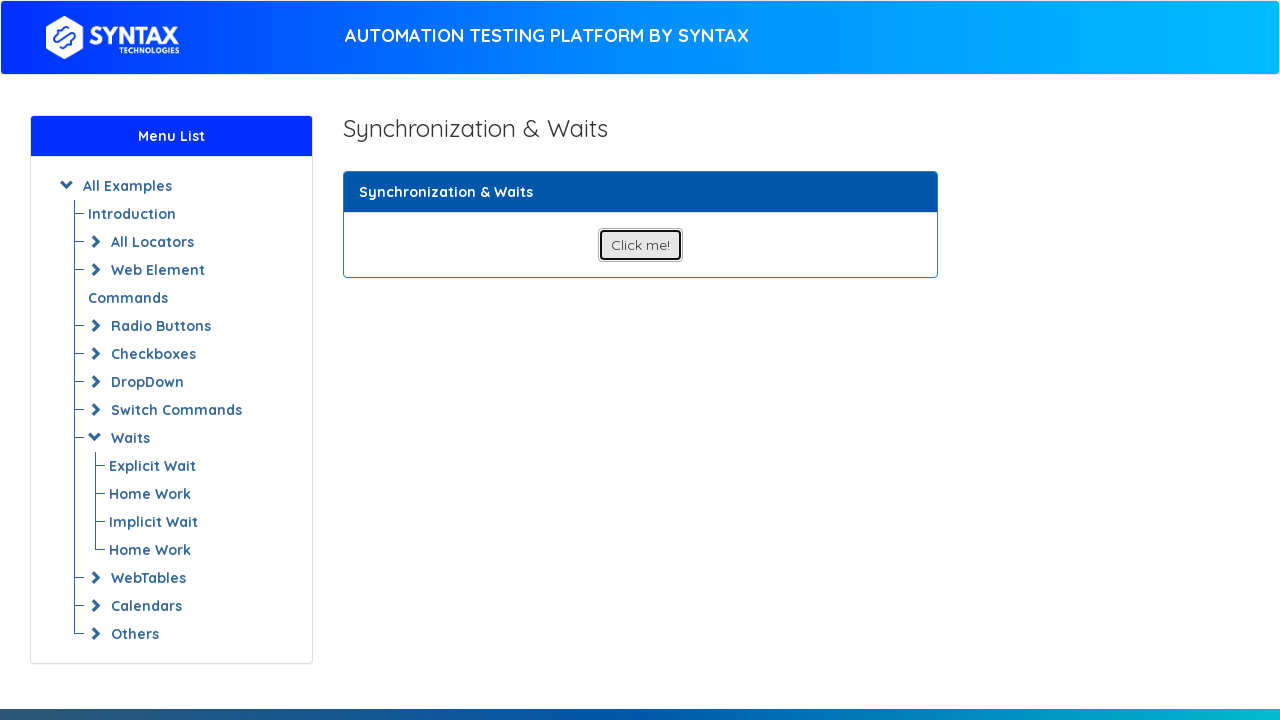

Selected Option 1 checkbox at (608, 345) on input[value='Option-1']
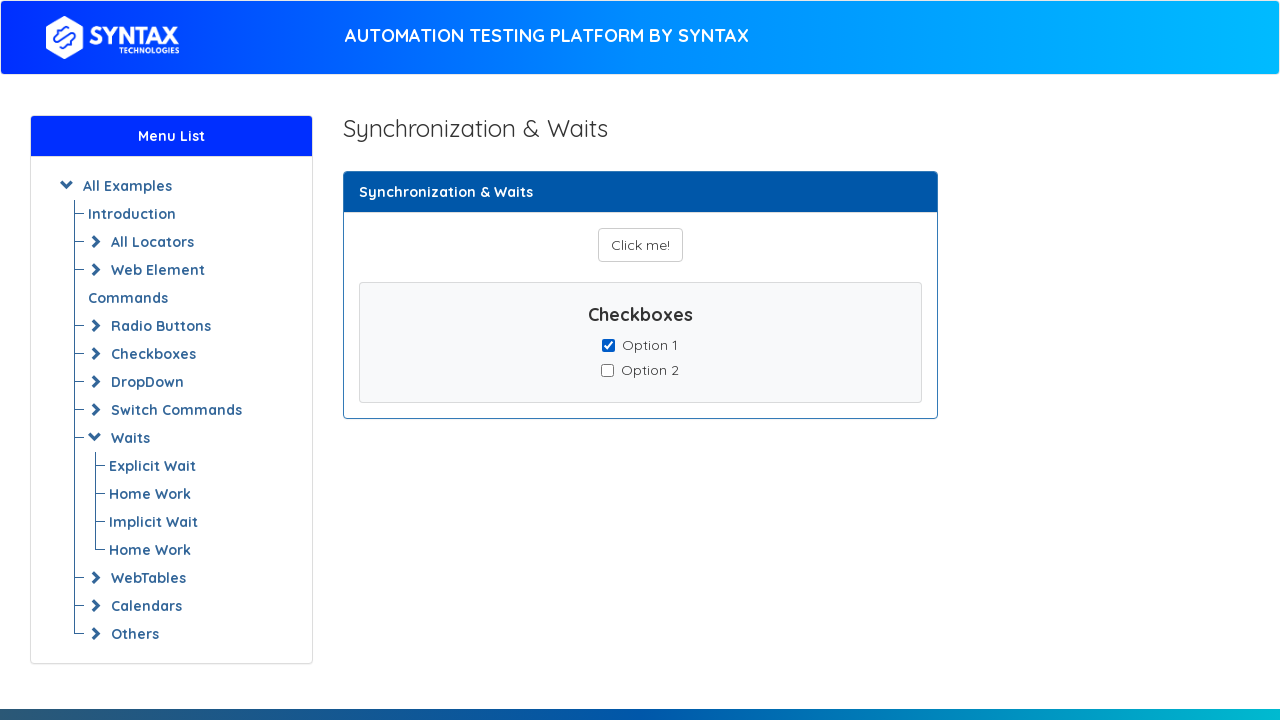

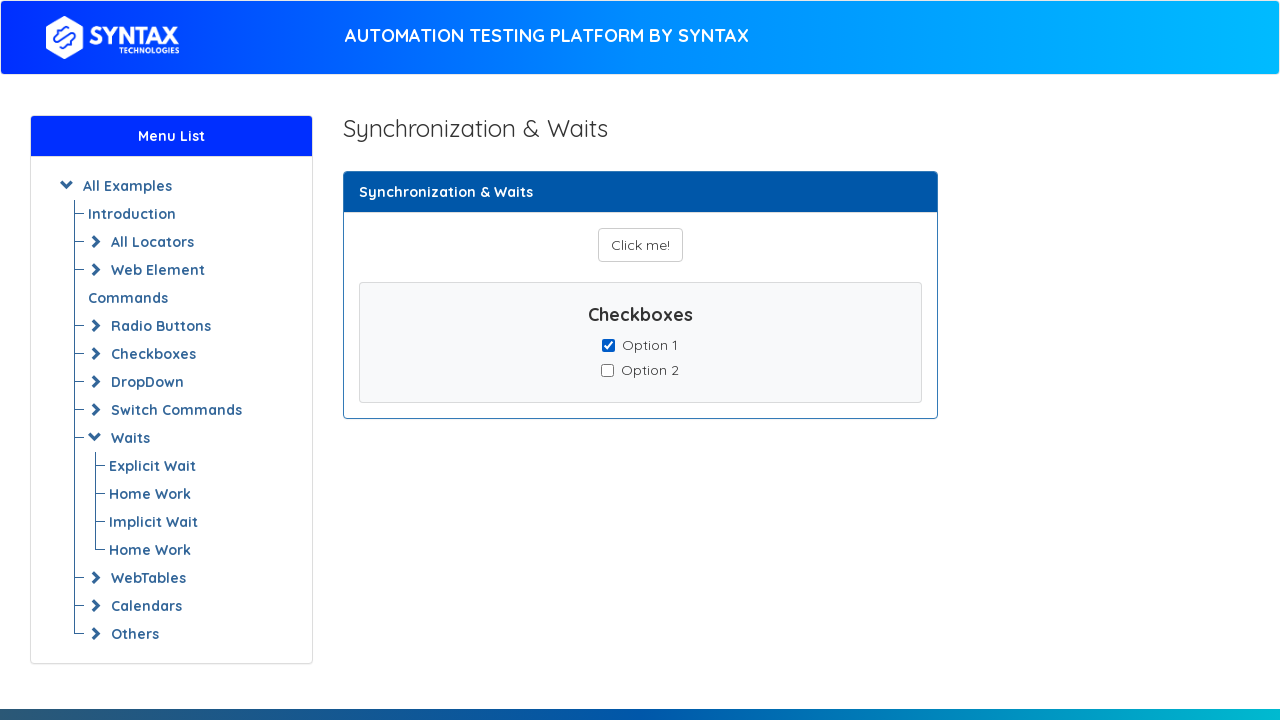